Tests calculator division operation by entering 100 / 3 and verifying the result

Starting URL: http://calculatoria.com

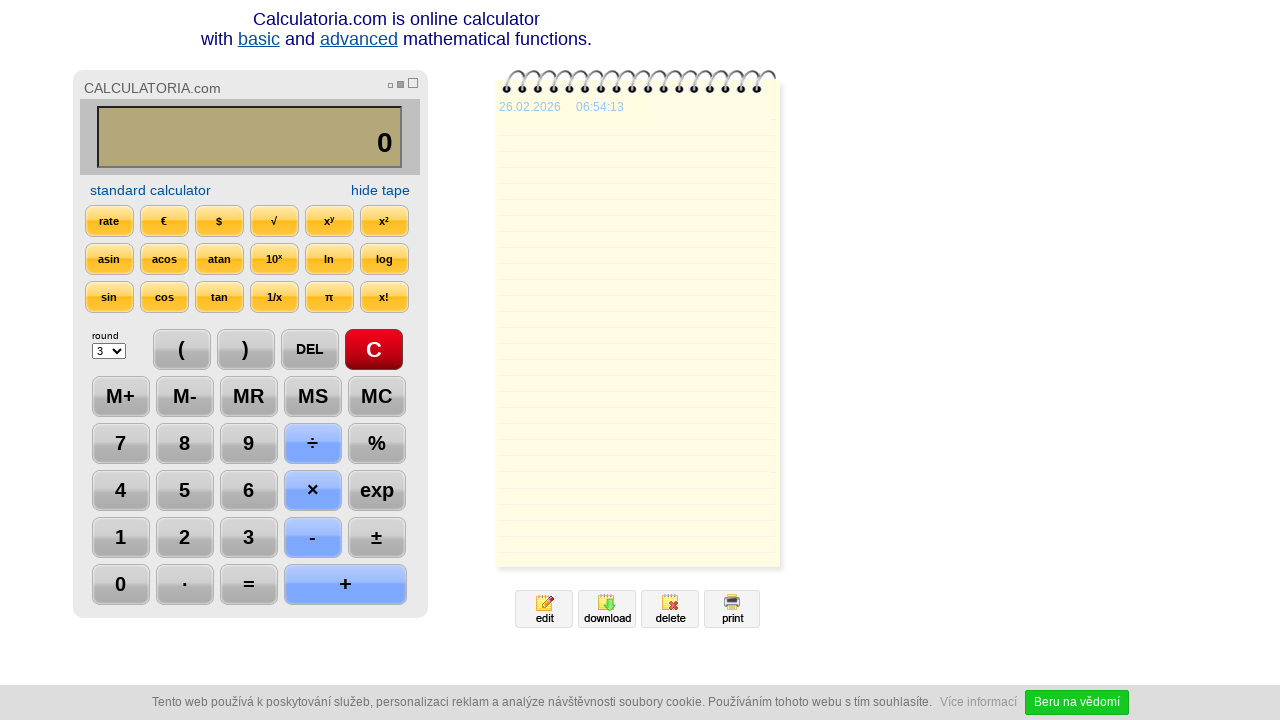

Clicked clear button to initialize calculator at (374, 350) on #btn27
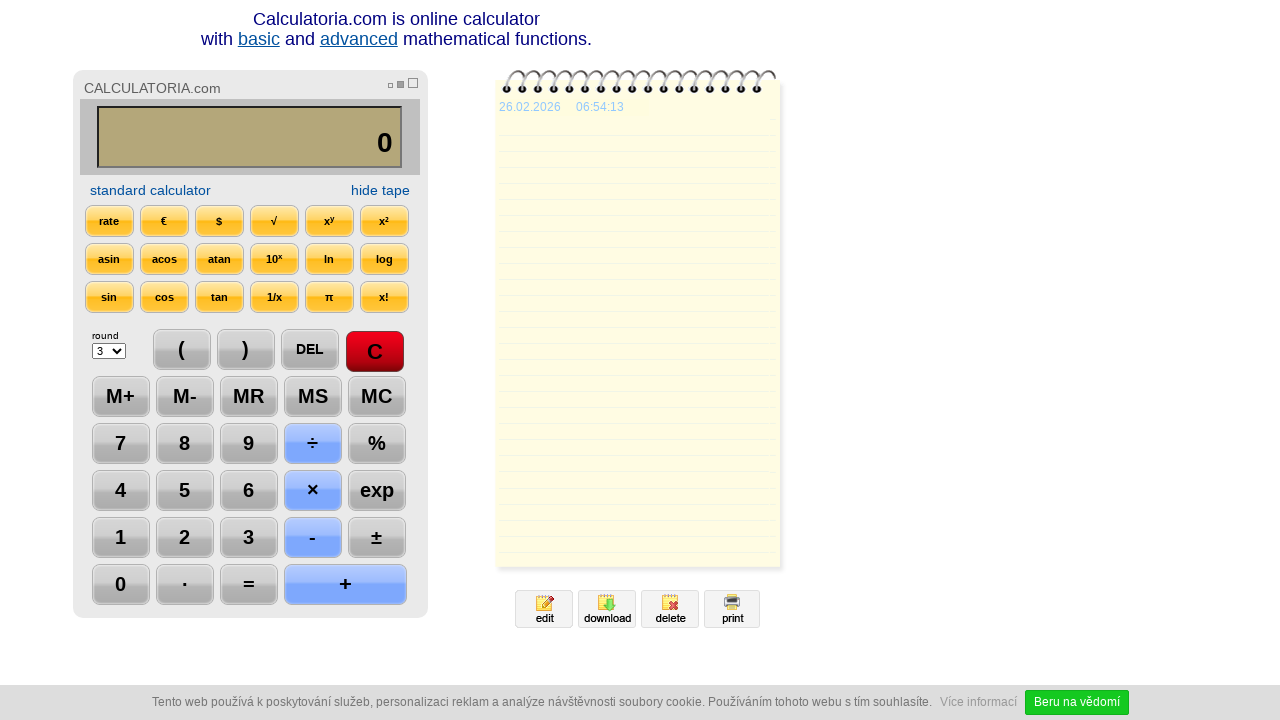

Clicked button to enter digit 1 at (120, 538) on #btn97
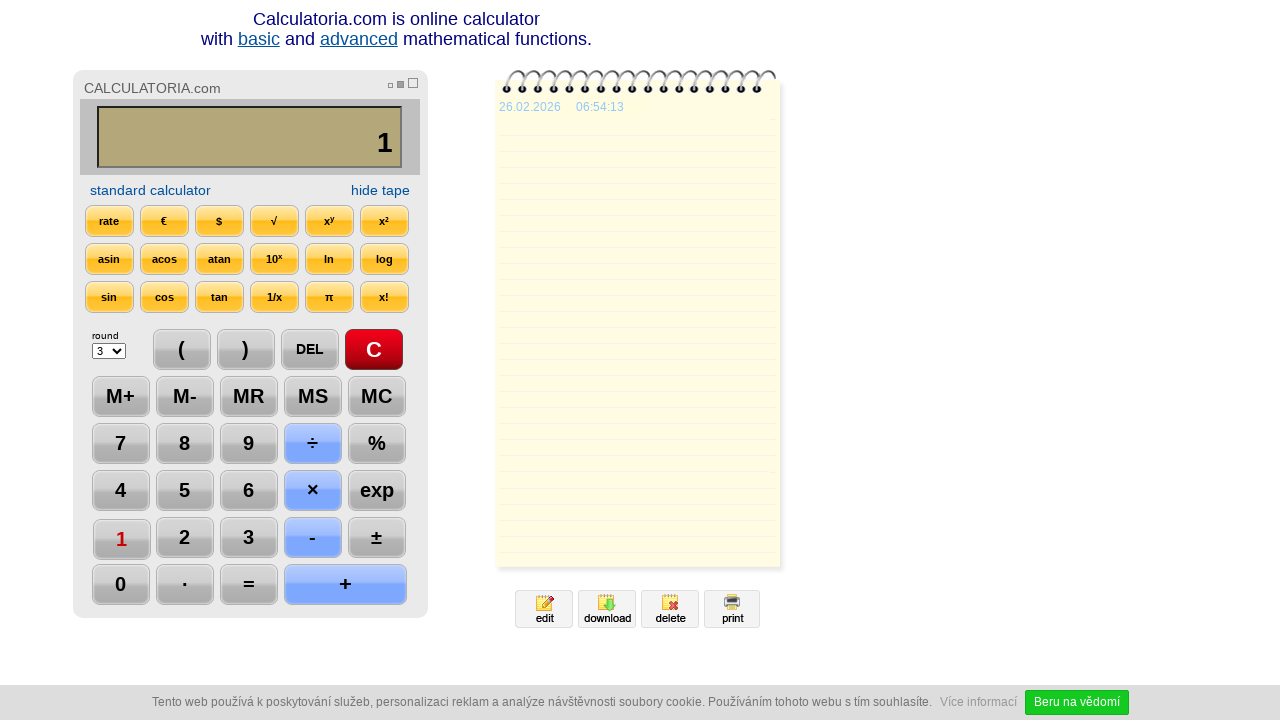

Clicked button to enter digit 0 at (120, 585) on #btn96
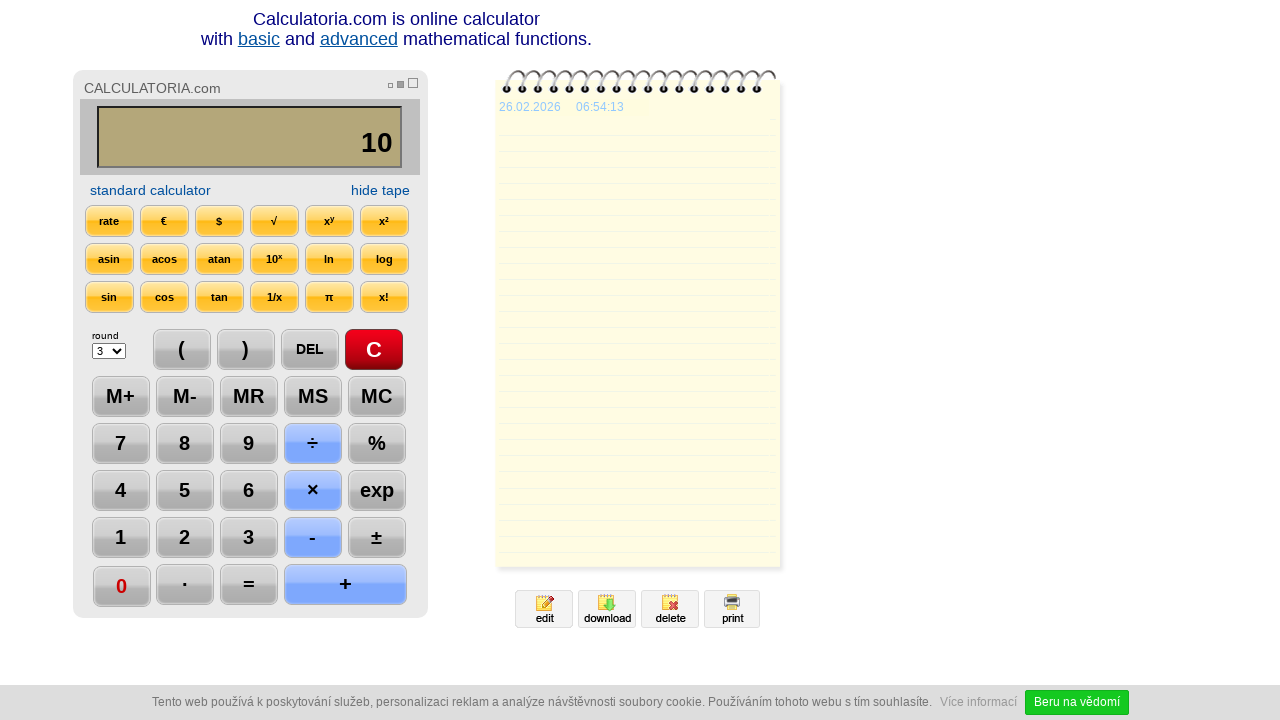

Clicked button to enter another digit 0, completing 100 at (120, 585) on #btn96
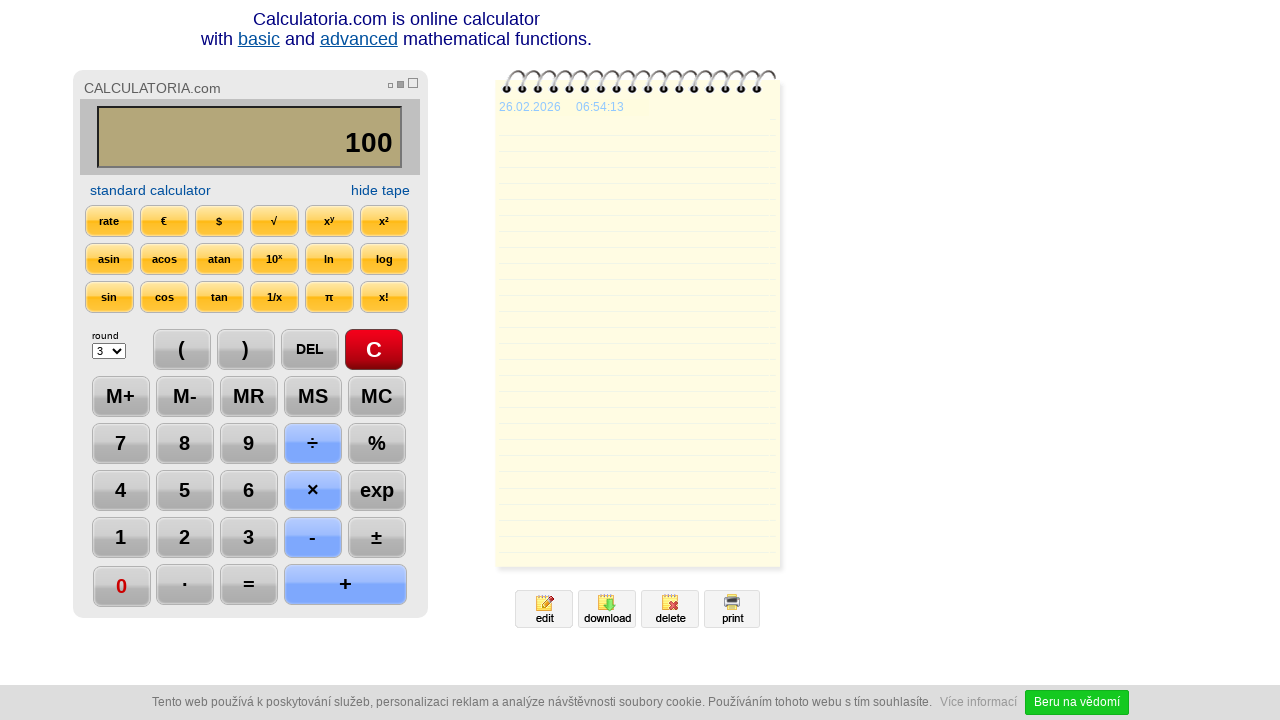

Clicked division operator button at (312, 444) on #btn111
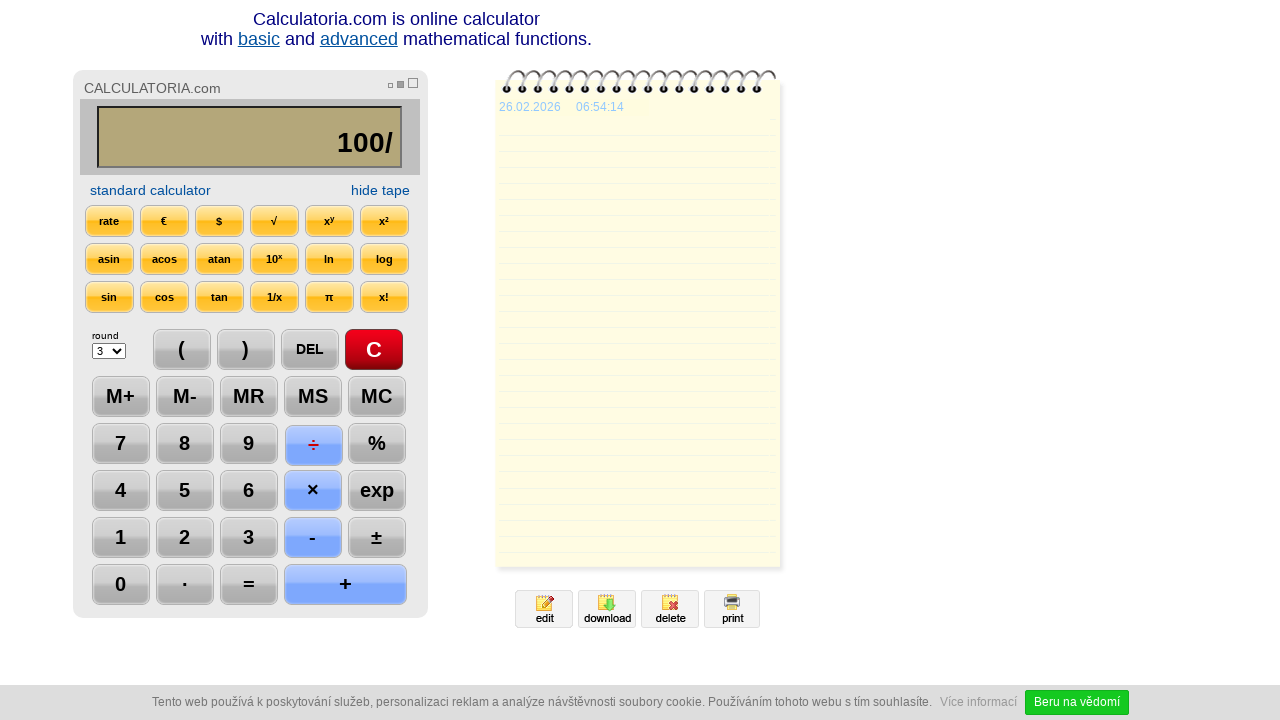

Clicked button to enter digit 3 at (248, 538) on #btn99
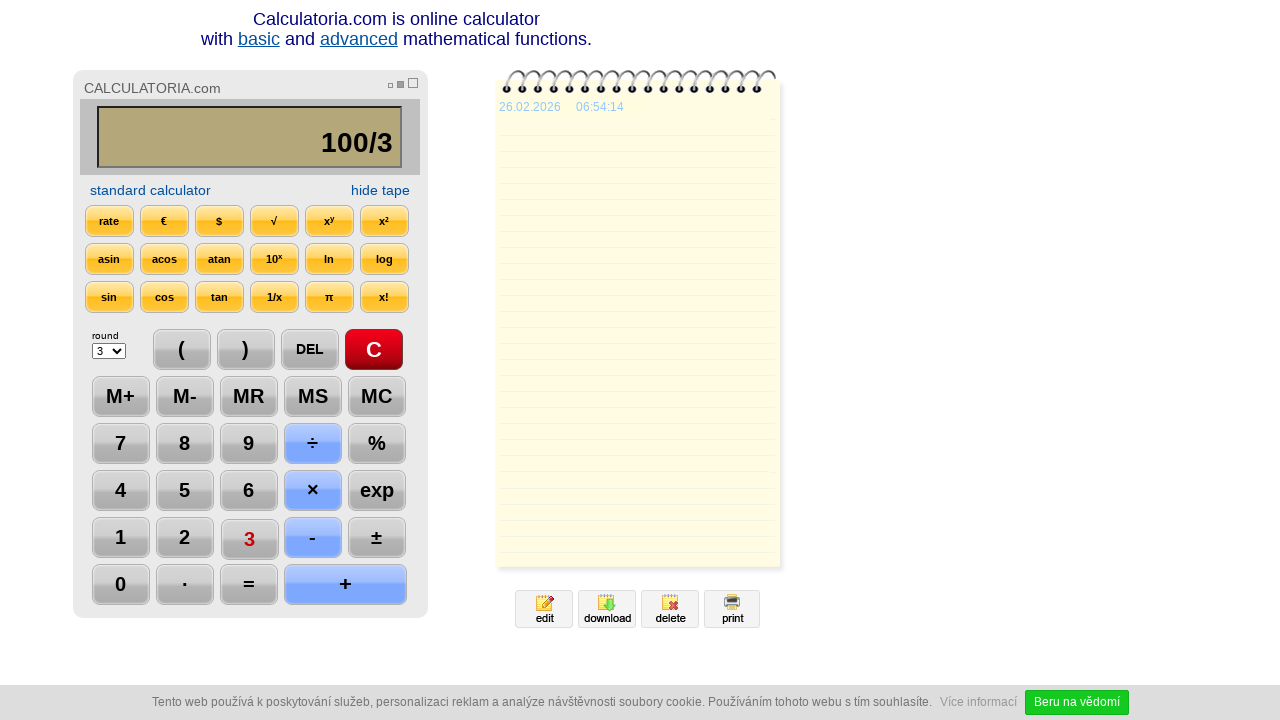

Clicked equals button to calculate 100 / 3 at (248, 585) on #btn13
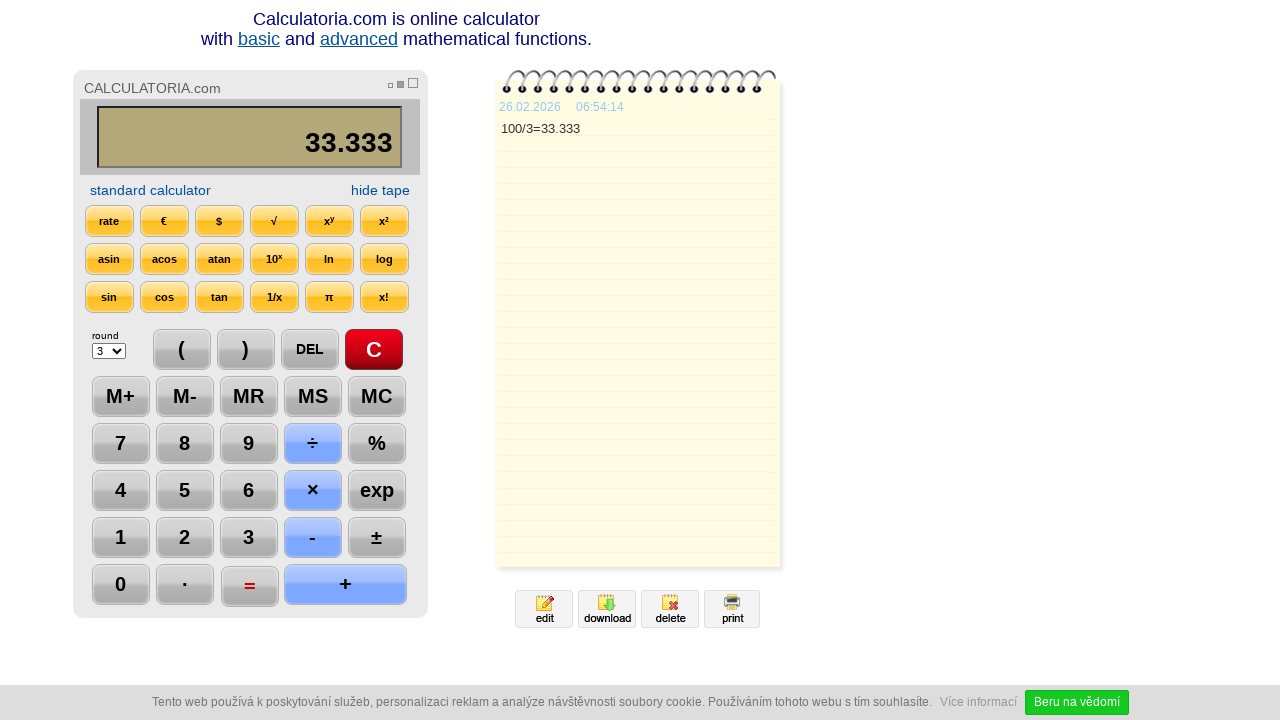

Waited for result display to appear and verified division result
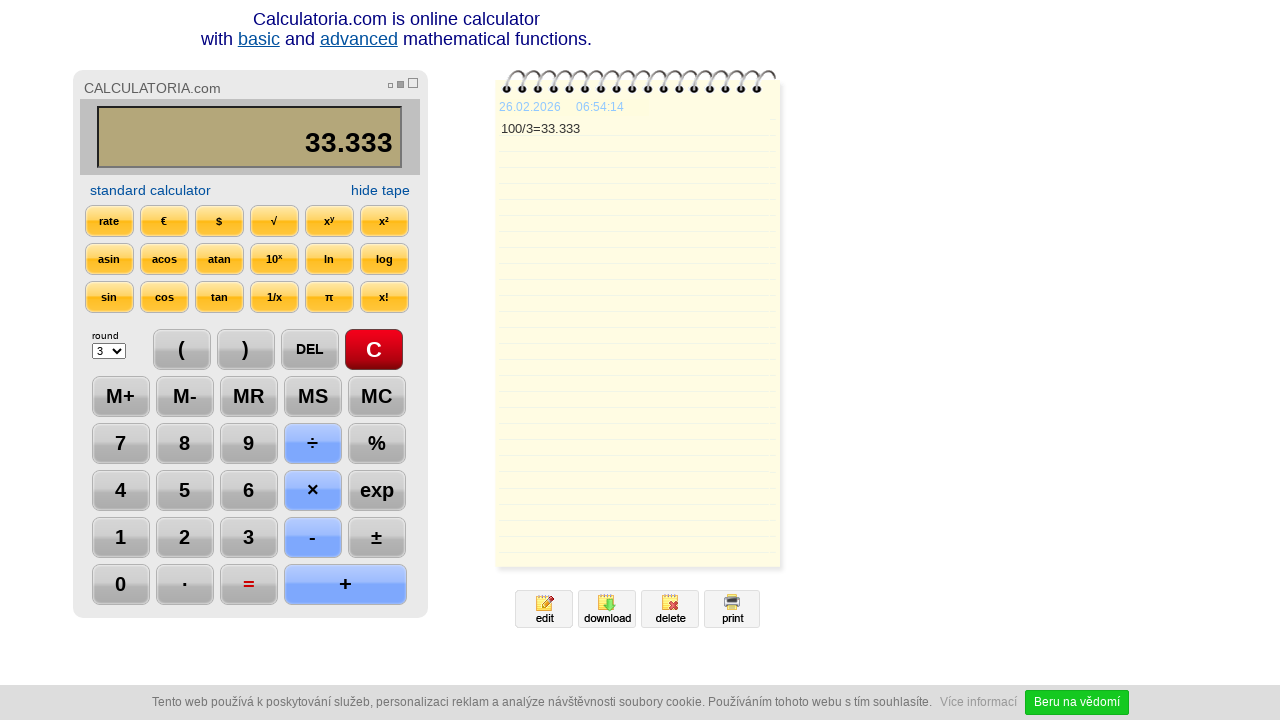

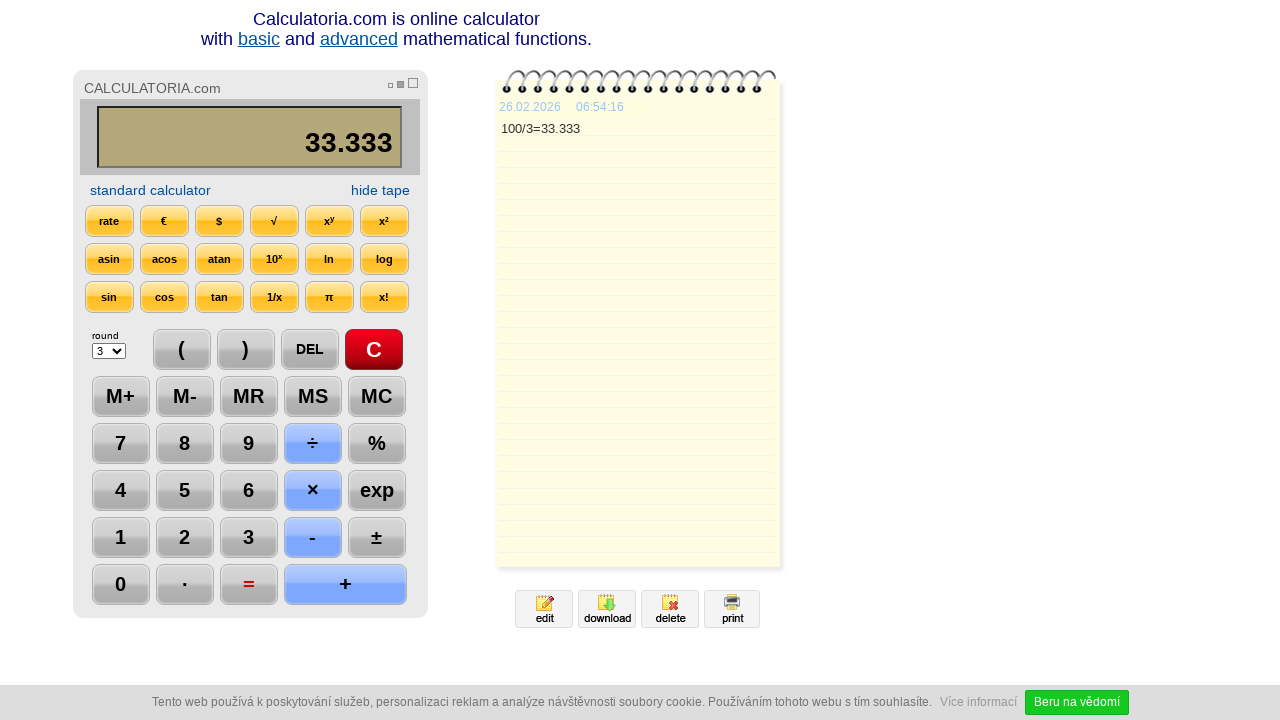